Tests a practice form submission by filling in name, email, password fields, selecting checkboxes and radio buttons, then submitting the form and verifying success message

Starting URL: https://rahulshettyacademy.com/angularpractice/

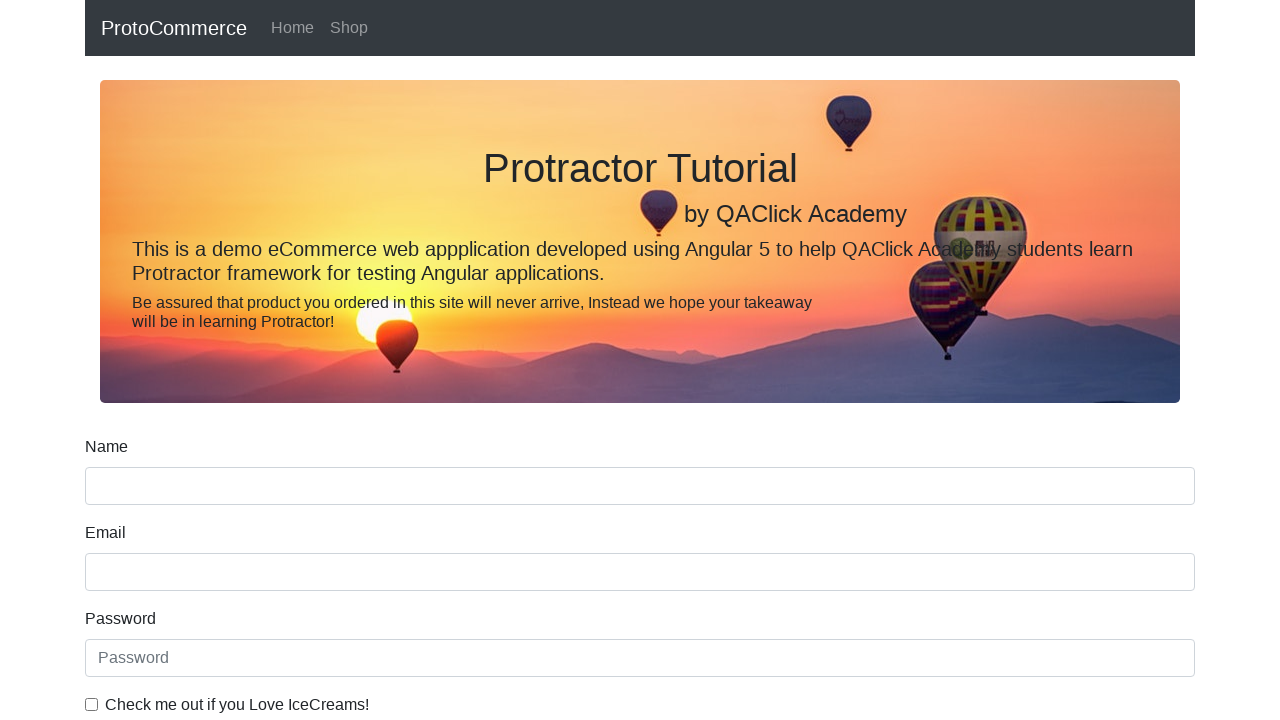

Filled name field with 'John Smith' on input[name='name']
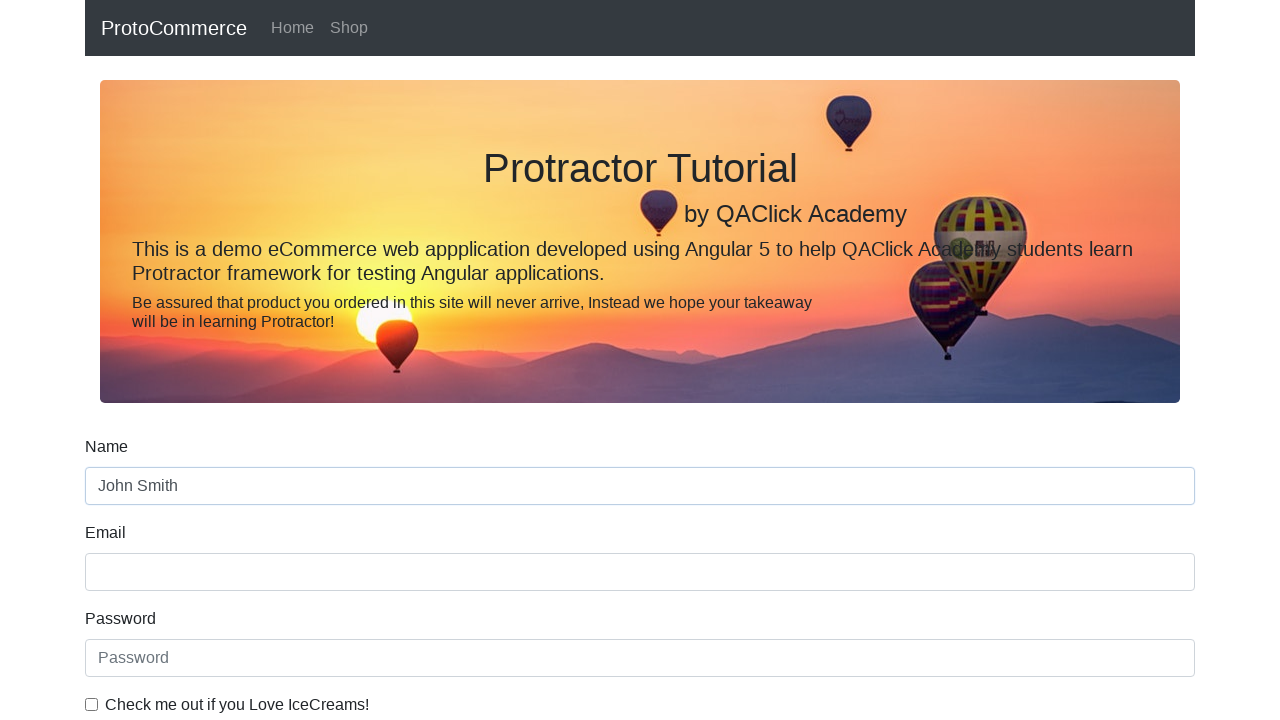

Filled email field with 'johnsmith2024@example.com' on input[name='email']
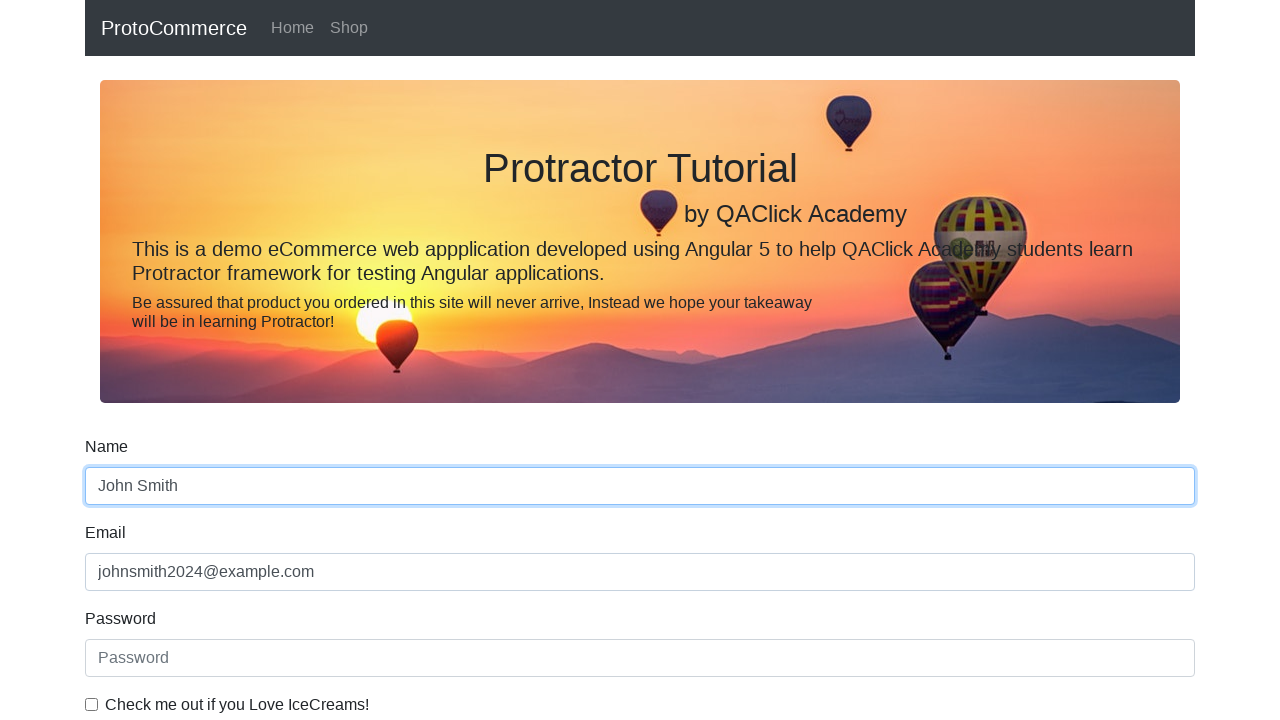

Filled password field with 'TestPass123!' on #exampleInputPassword1
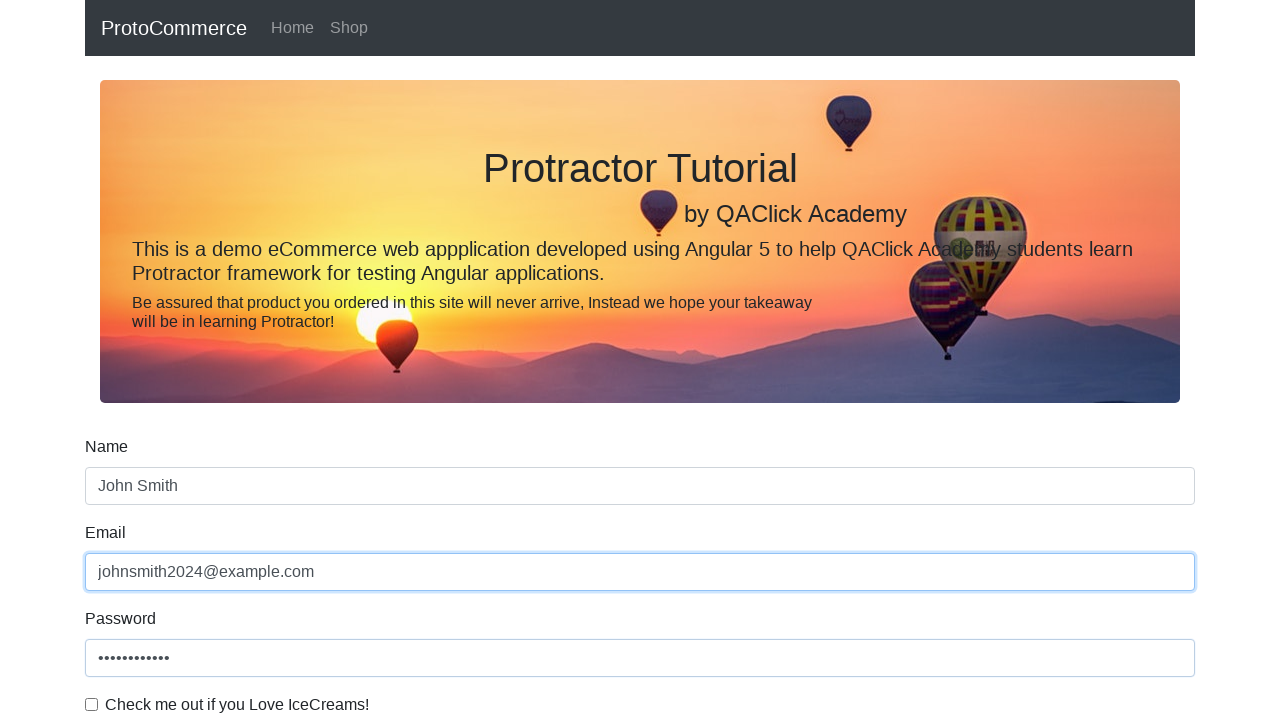

Clicked checkbox #exampleCheck1 at (92, 704) on #exampleCheck1
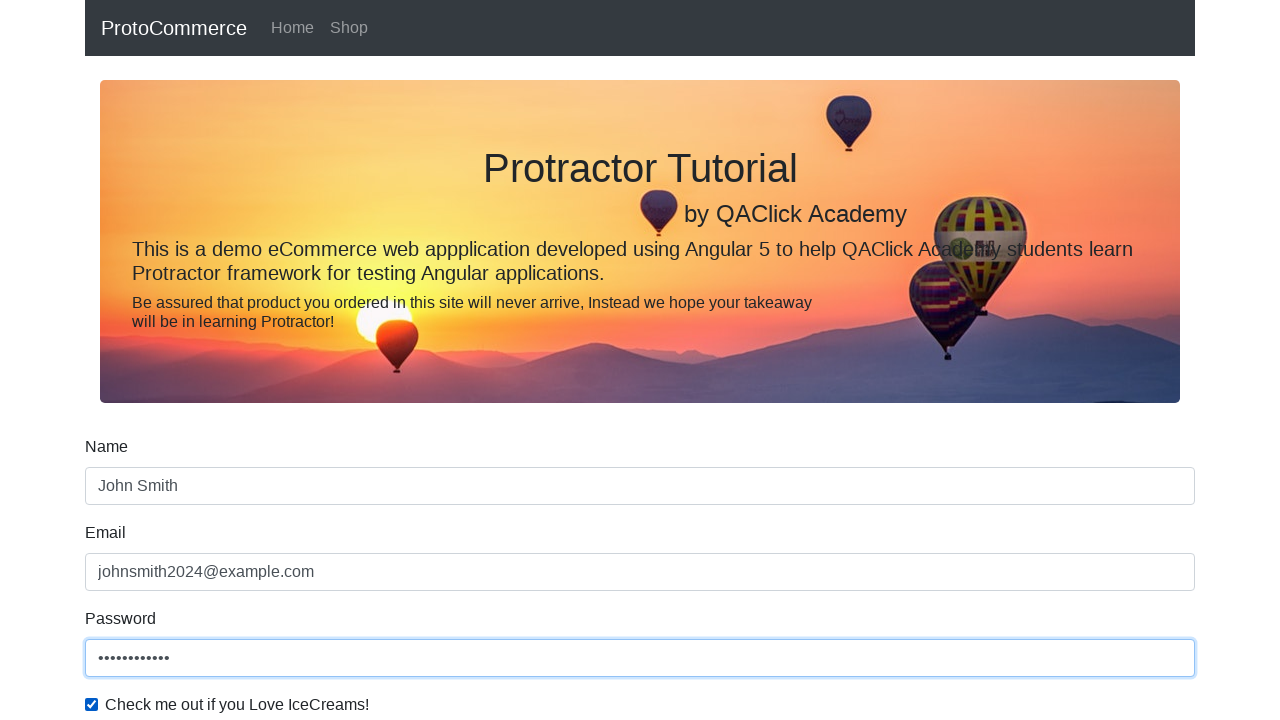

Selected first radio button #inlineRadio1 at (238, 360) on #inlineRadio1
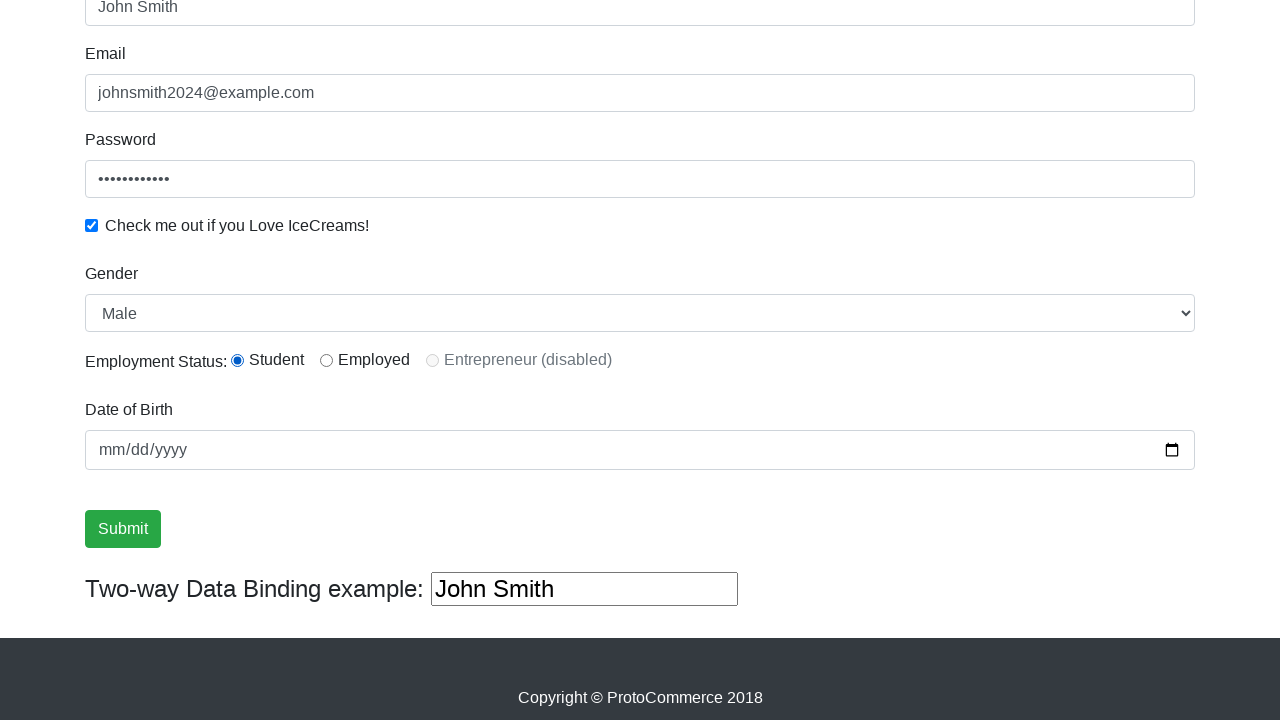

Selected second radio button #inlineRadio2 at (326, 360) on #inlineRadio2
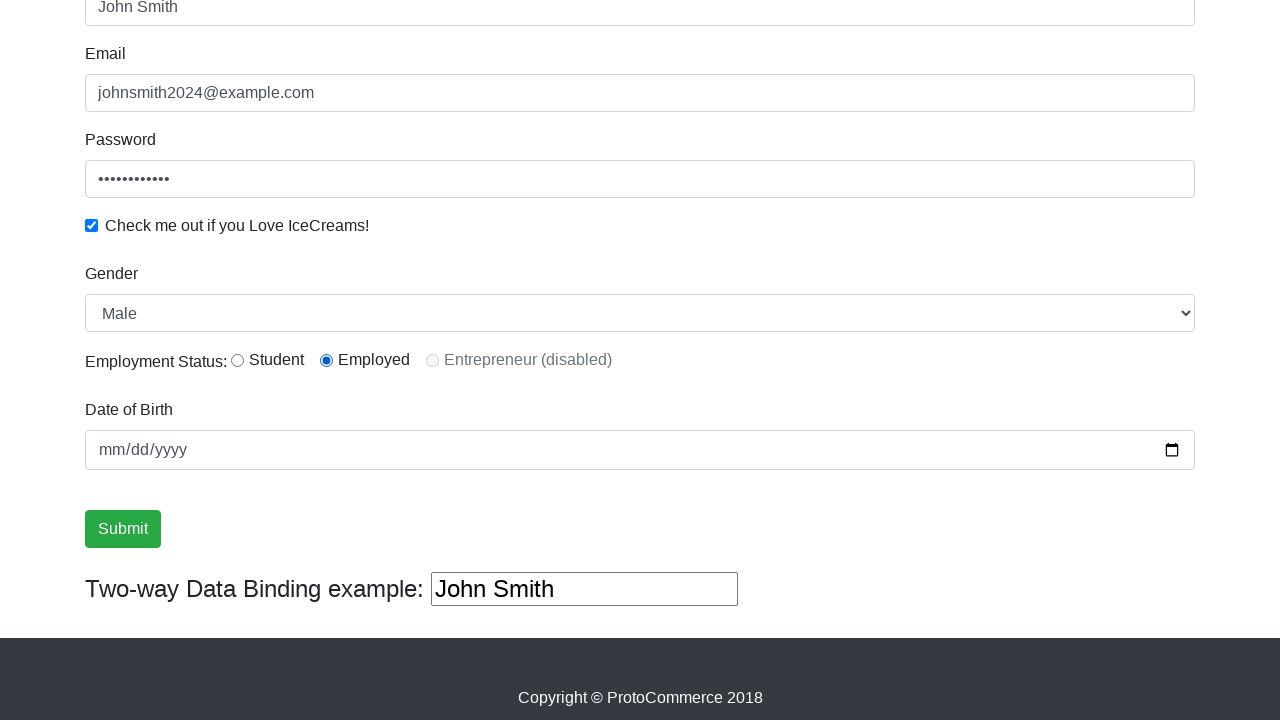

Clicked form submit button at (123, 529) on xpath=//input[@type='submit']
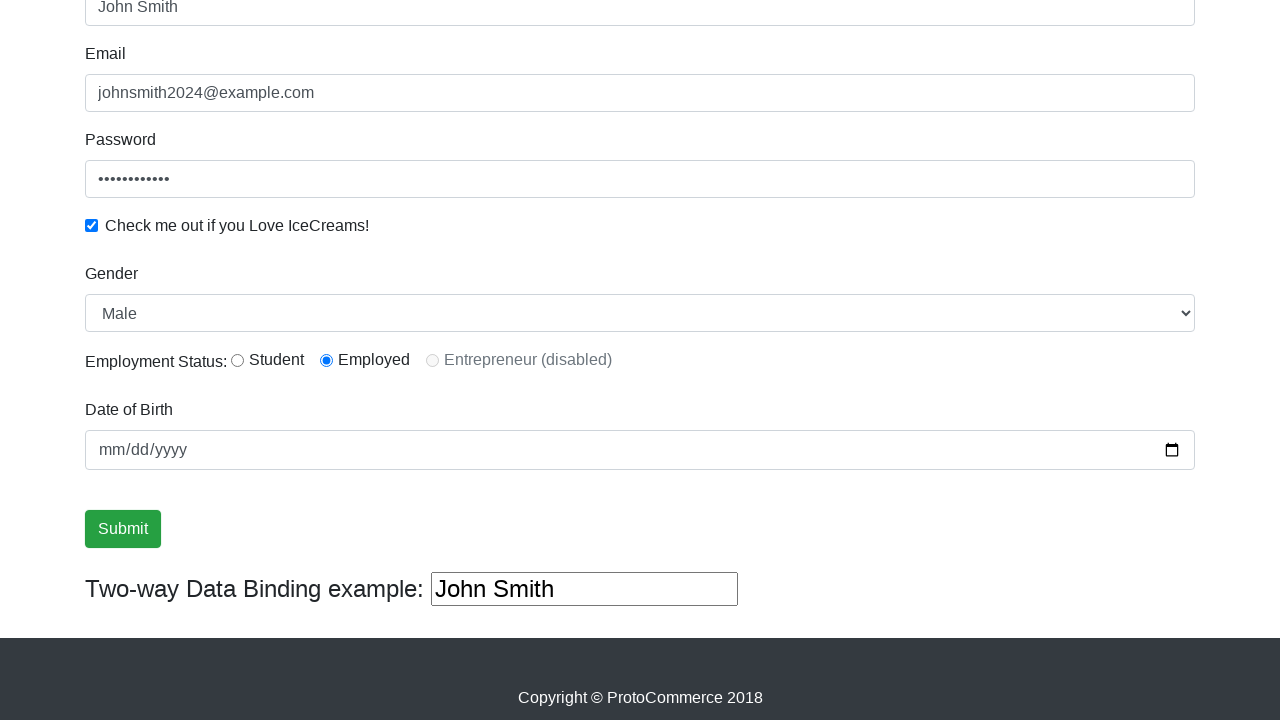

Success alert message appeared
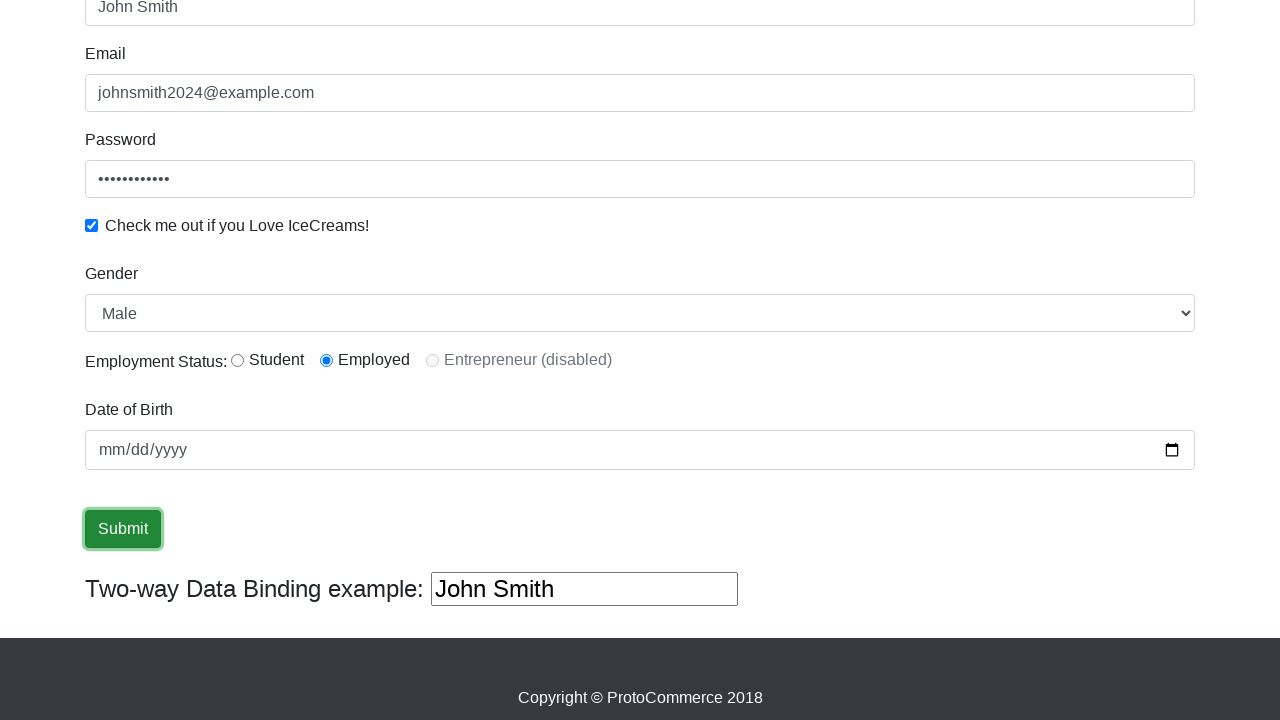

Retrieved success message text
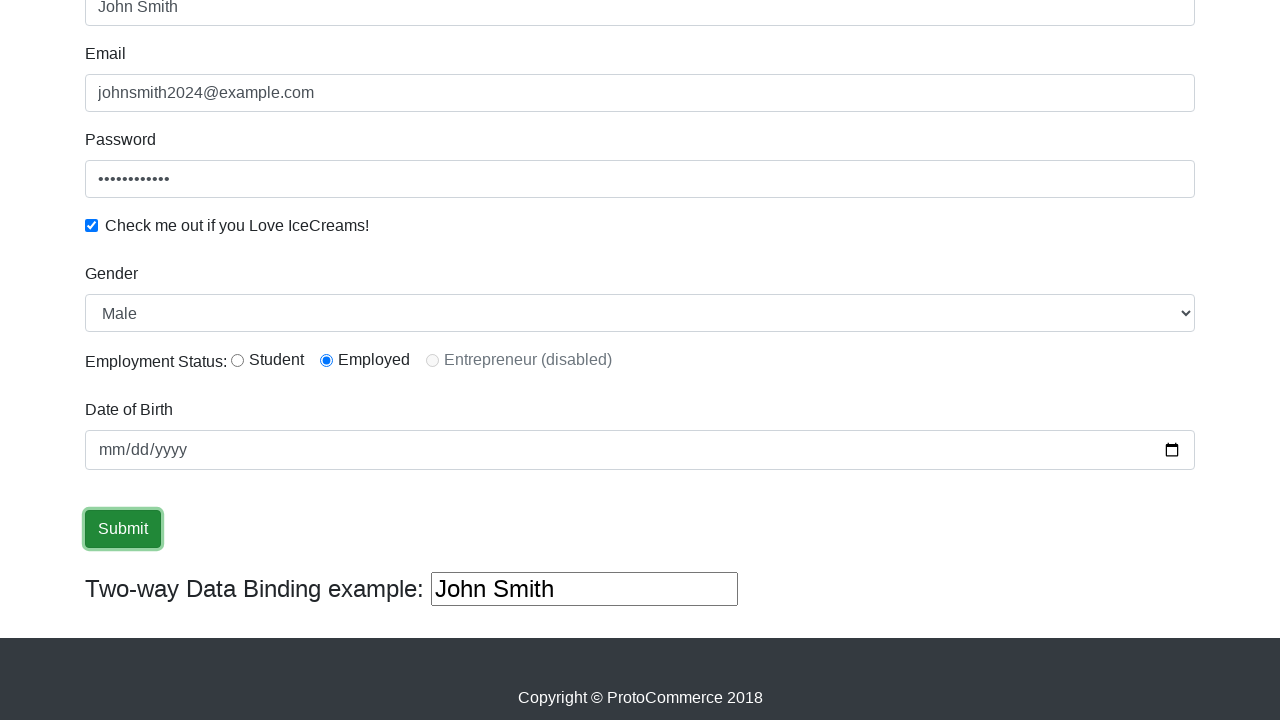

Verified 'Success' text in alert message - form submission successful
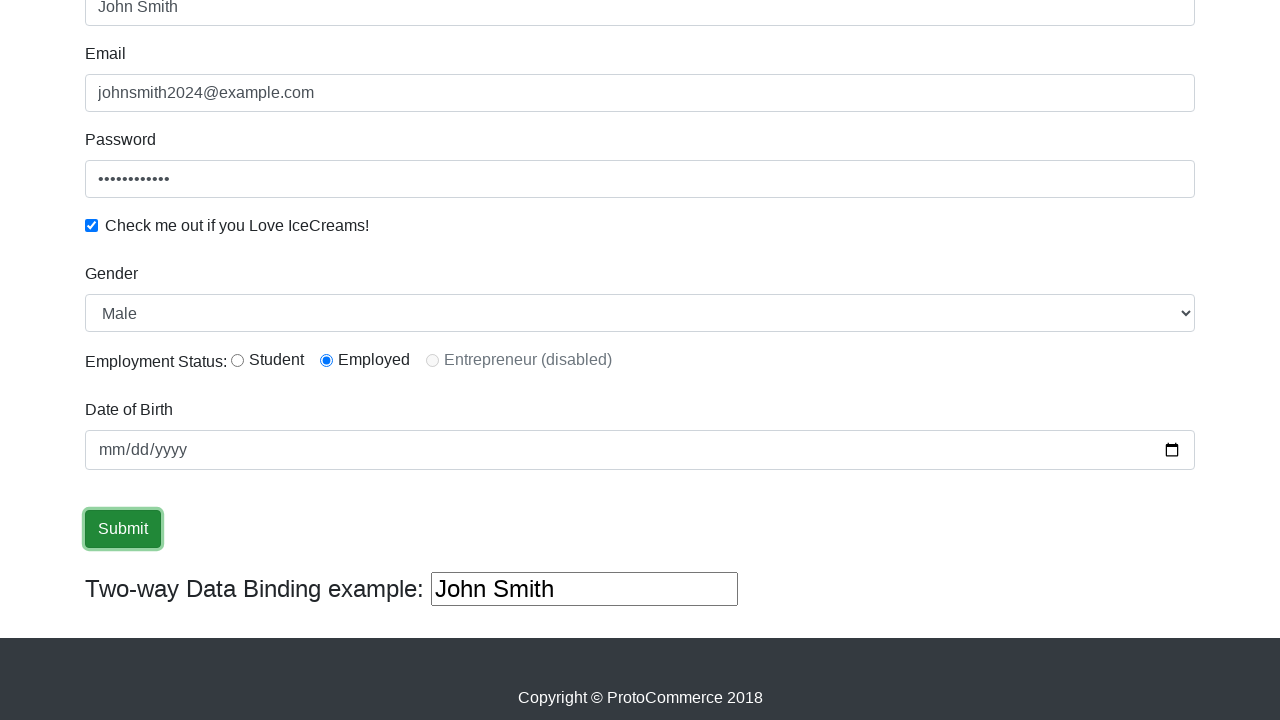

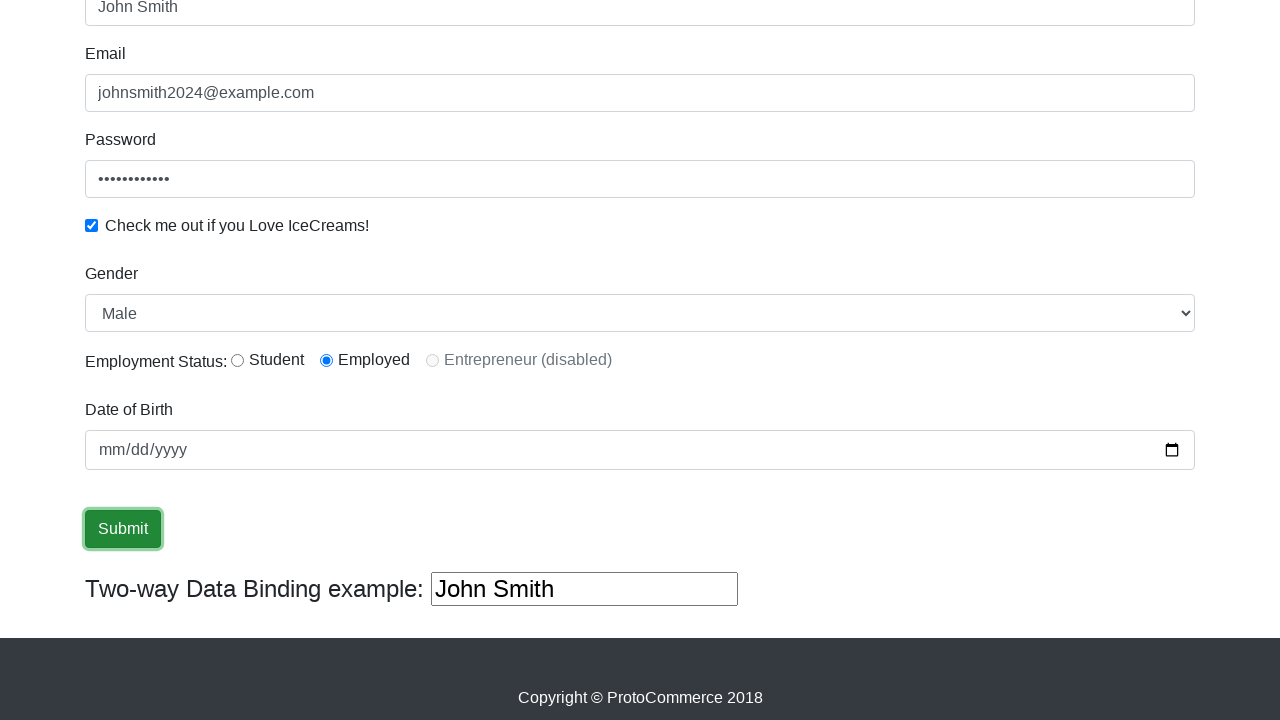